Tests that the todo count is displayed and updates as items are added

Starting URL: https://demo.playwright.dev/todomvc

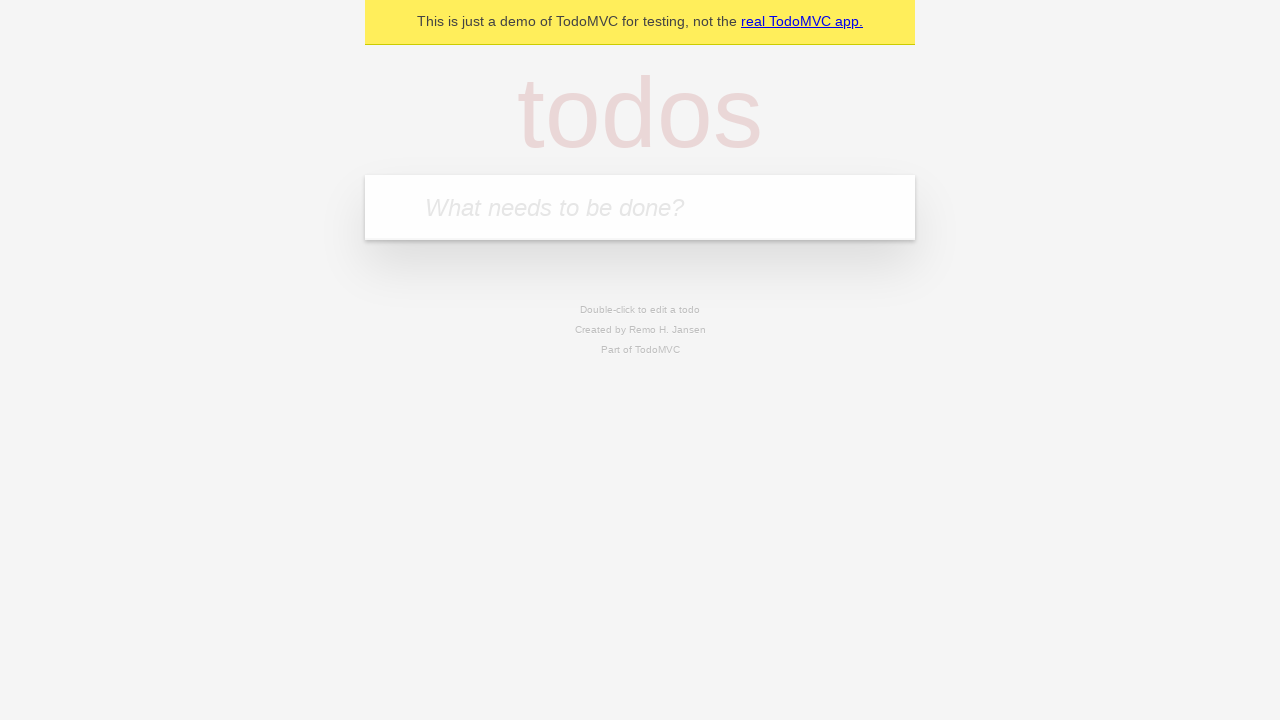

Filled todo input field with 'buy some cheese' on internal:attr=[placeholder="What needs to be done?"i]
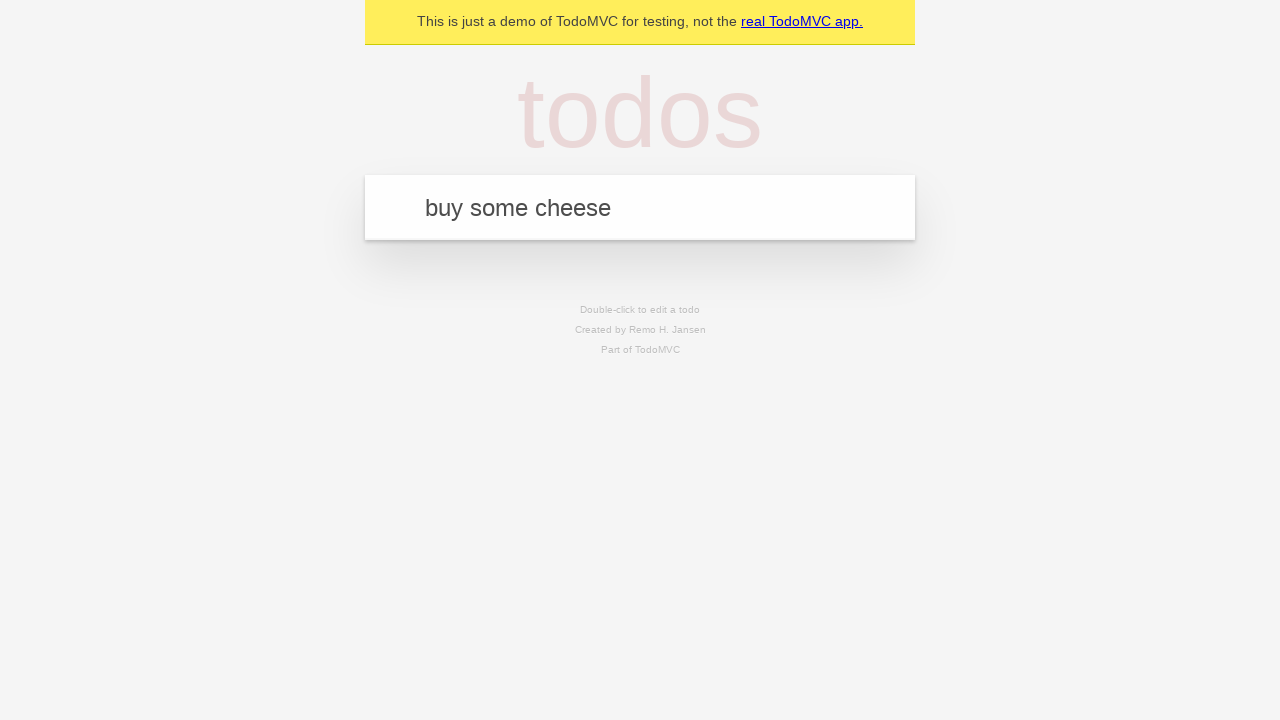

Pressed Enter to add first todo item on internal:attr=[placeholder="What needs to be done?"i]
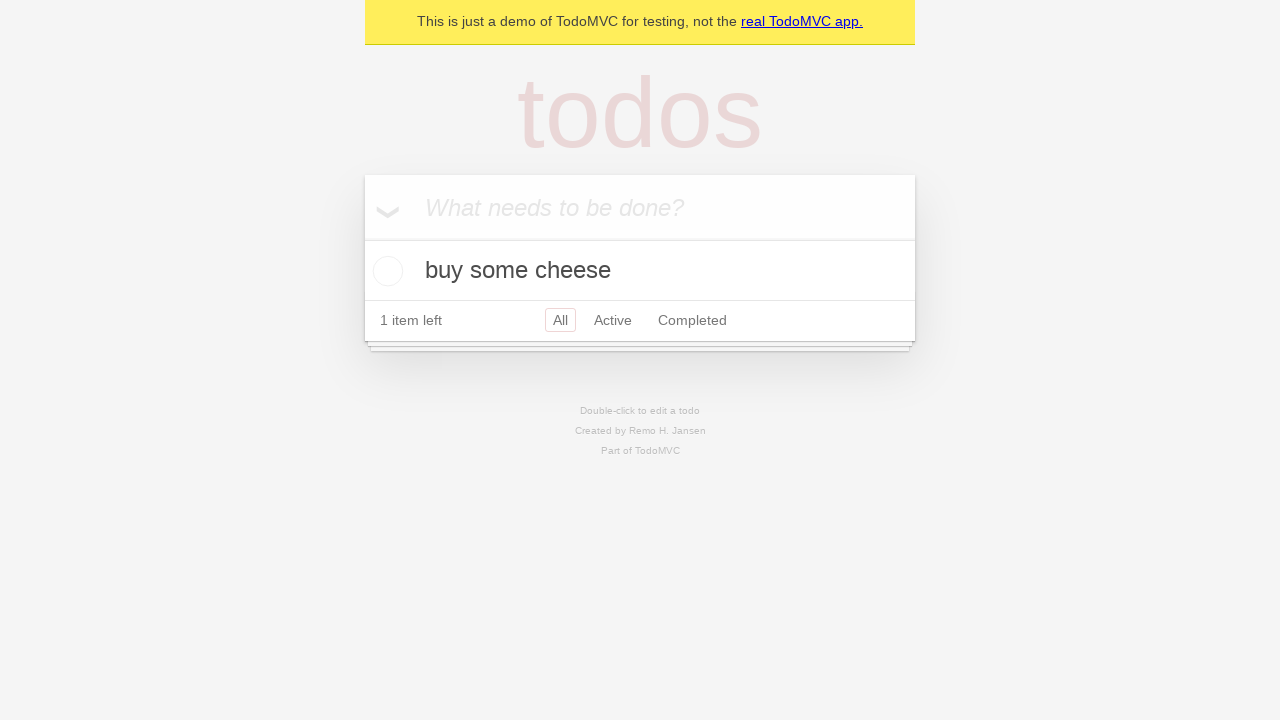

Todo count updated to 1
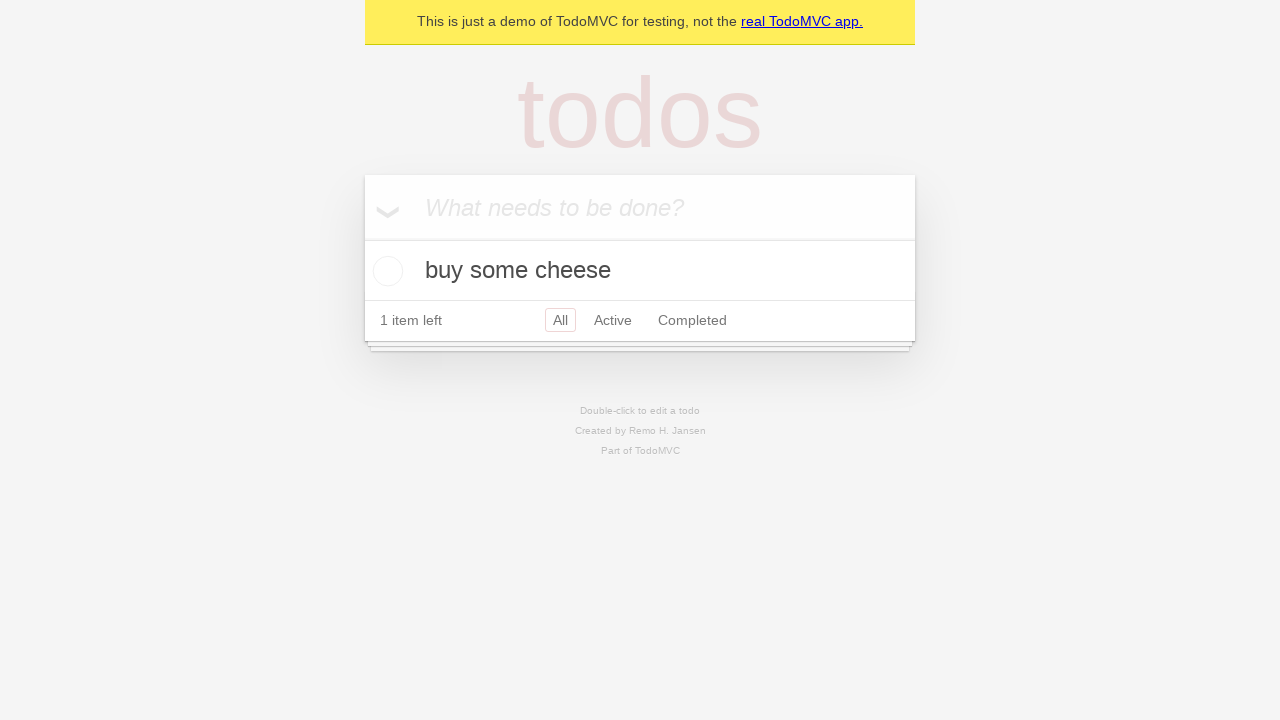

Filled todo input field with 'feed the cat' on internal:attr=[placeholder="What needs to be done?"i]
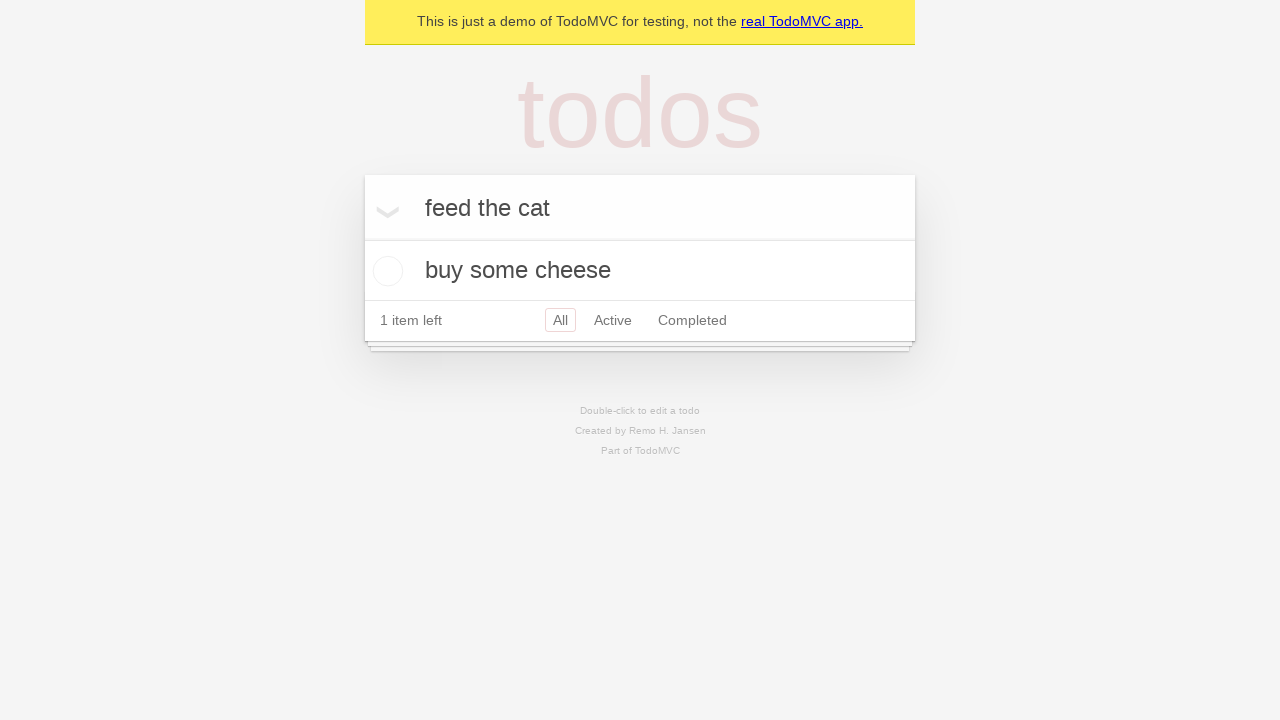

Pressed Enter to add second todo item on internal:attr=[placeholder="What needs to be done?"i]
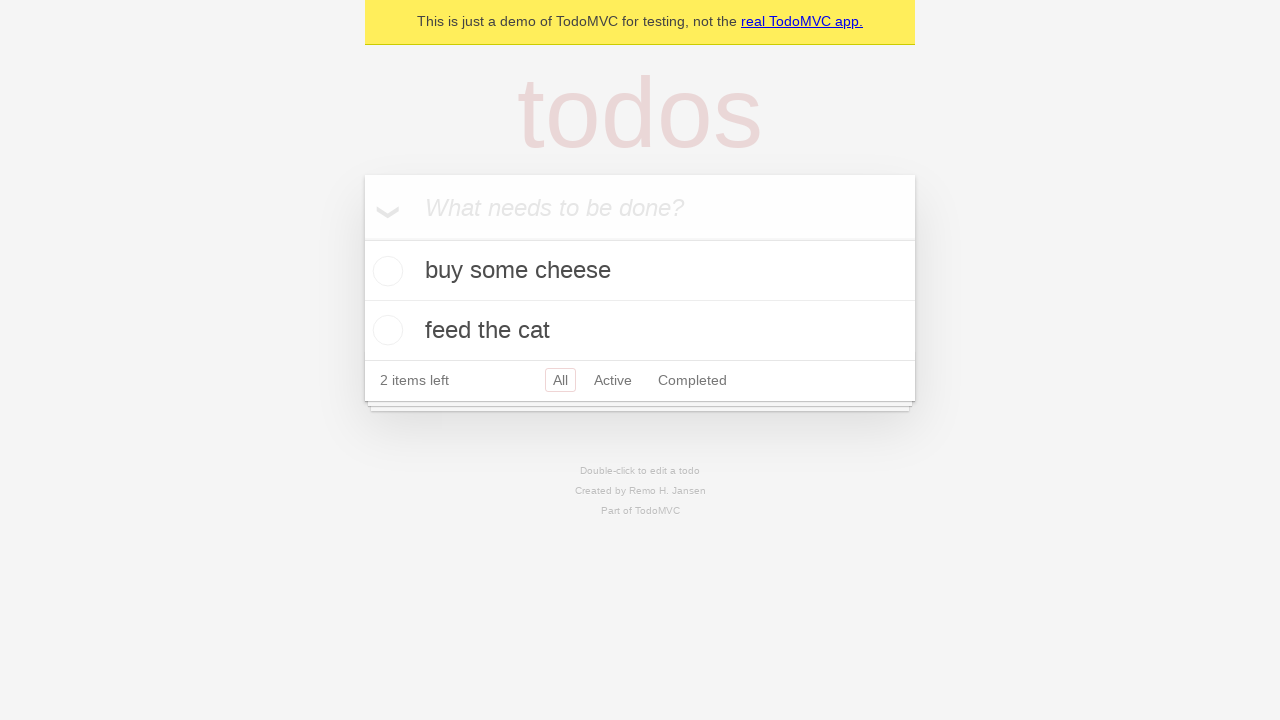

Todo count updated to 2
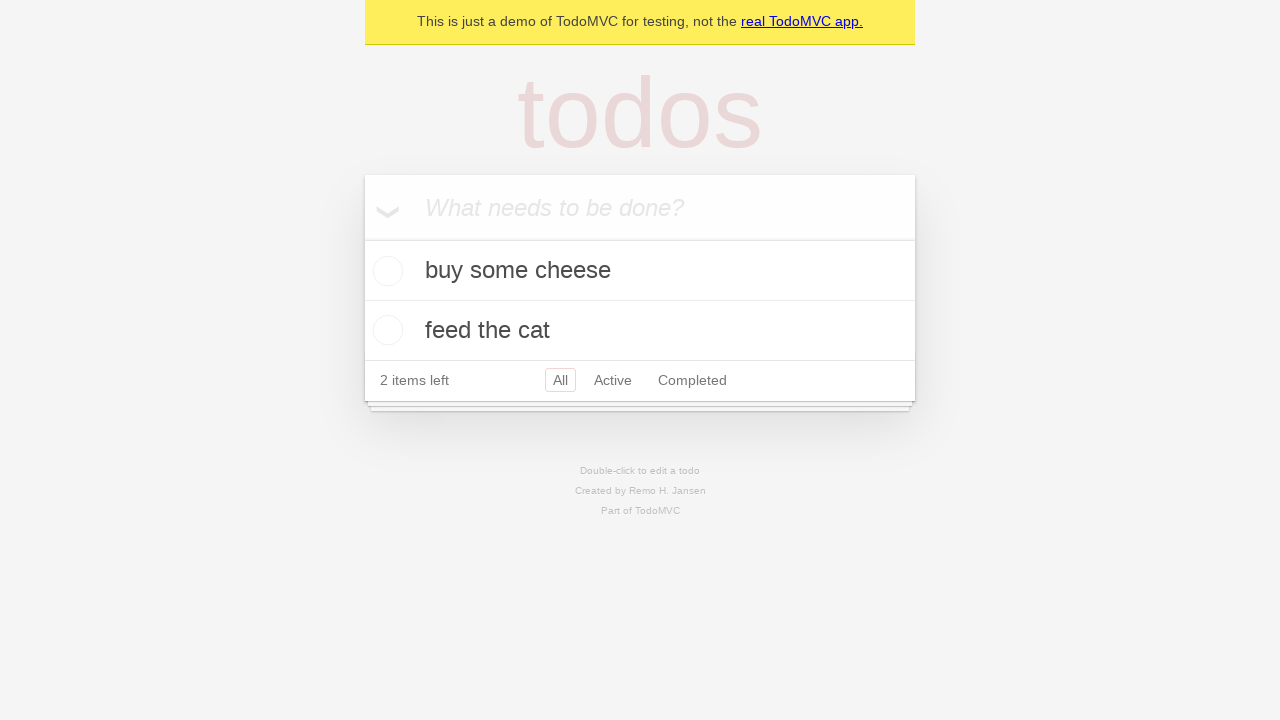

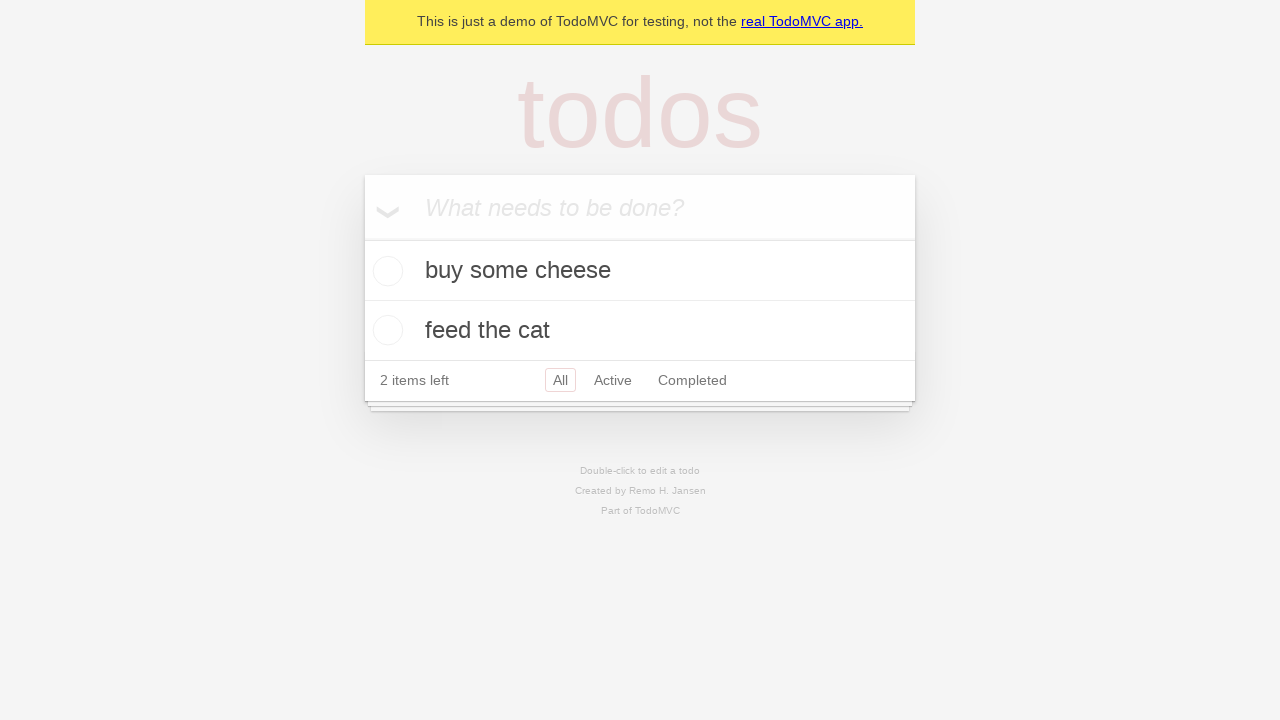